Tests various XPath locator strategies by finding elements using different attributes like id, name, class, and text content, and performs a text input action

Starting URL: https://testeroprogramowania.github.io/selenium/basics.html

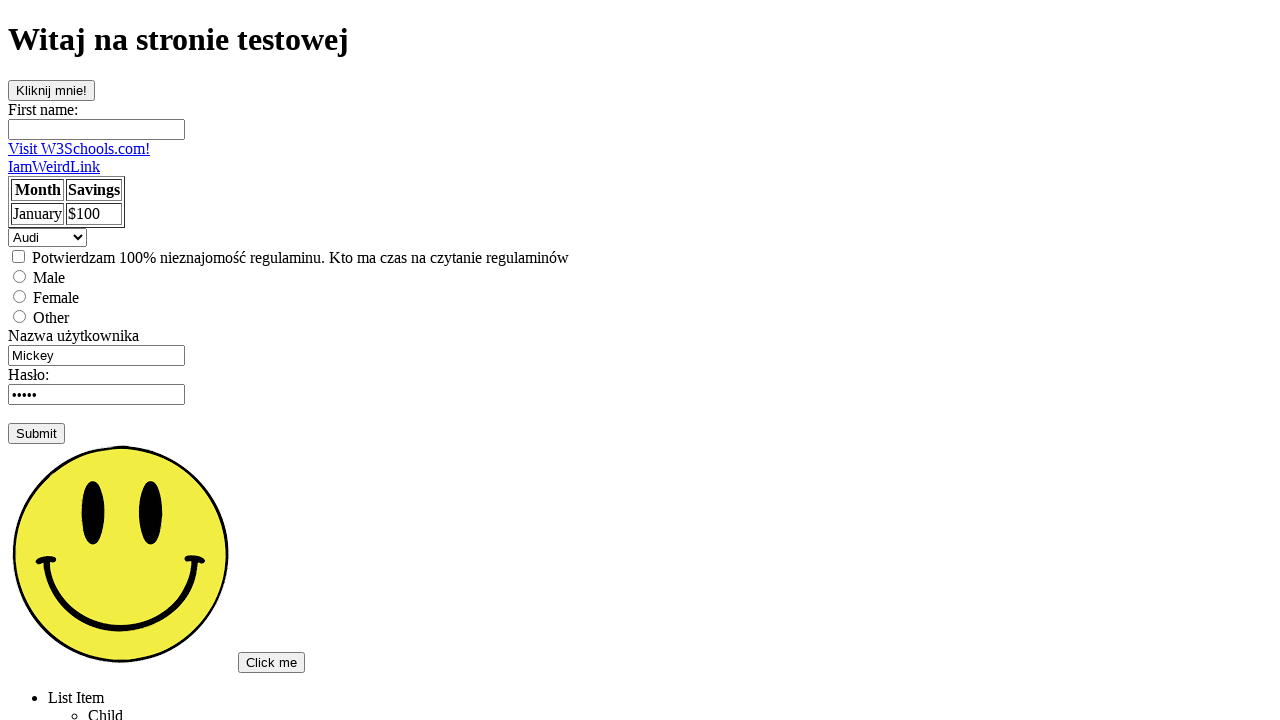

Located element using full XPath (/html/body/div/ul)
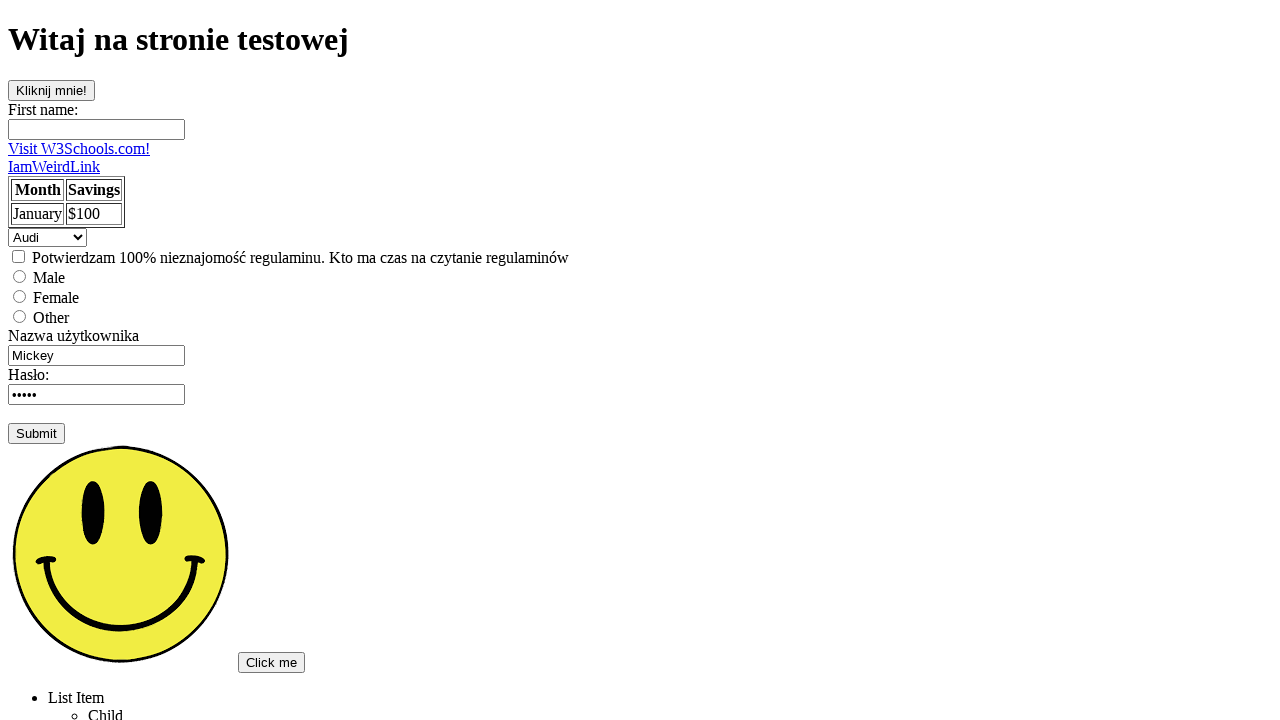

Located element using short XPath (//ul)
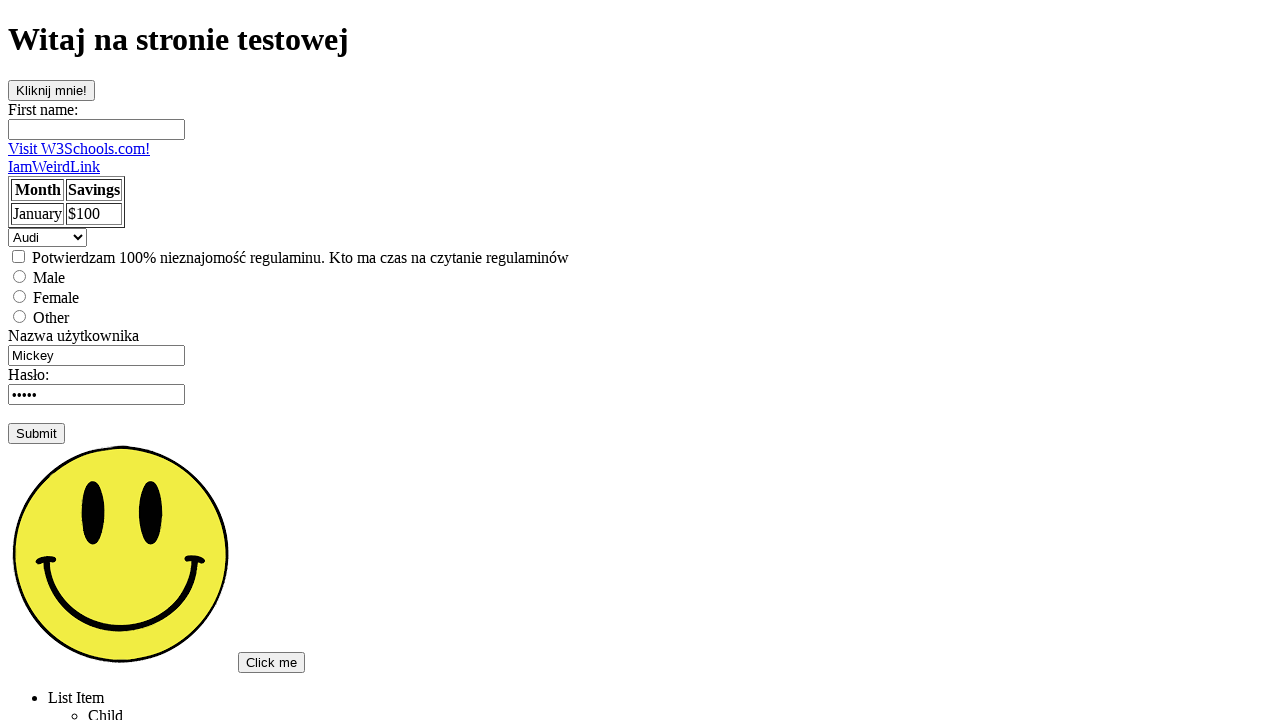

Located button by id attribute using XPath
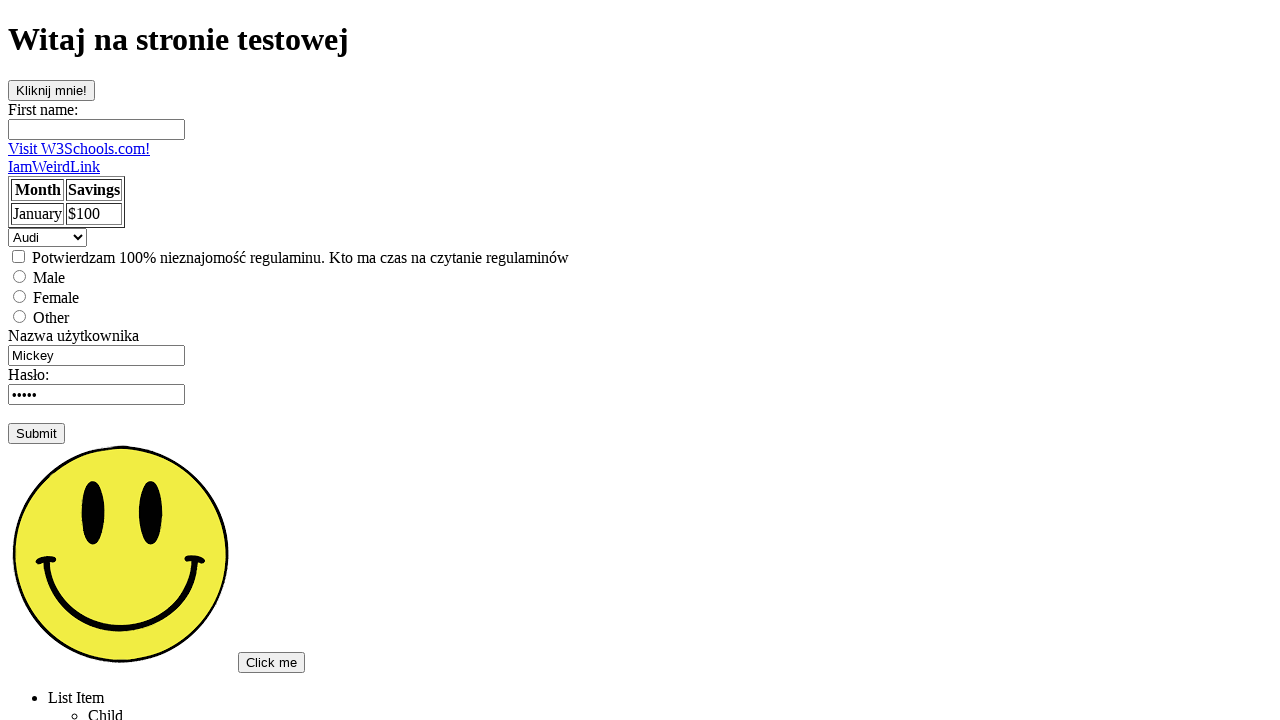

Located input element by name attribute (fname)
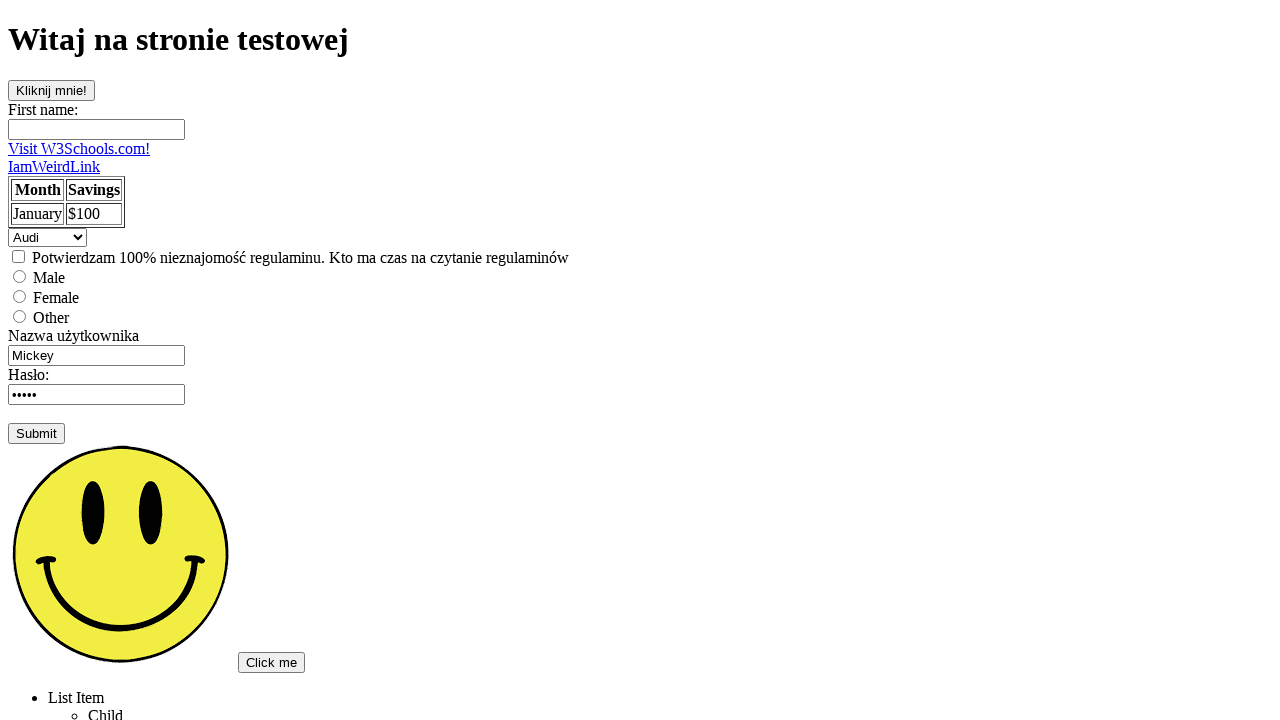

Located paragraph element by class name (topSecret)
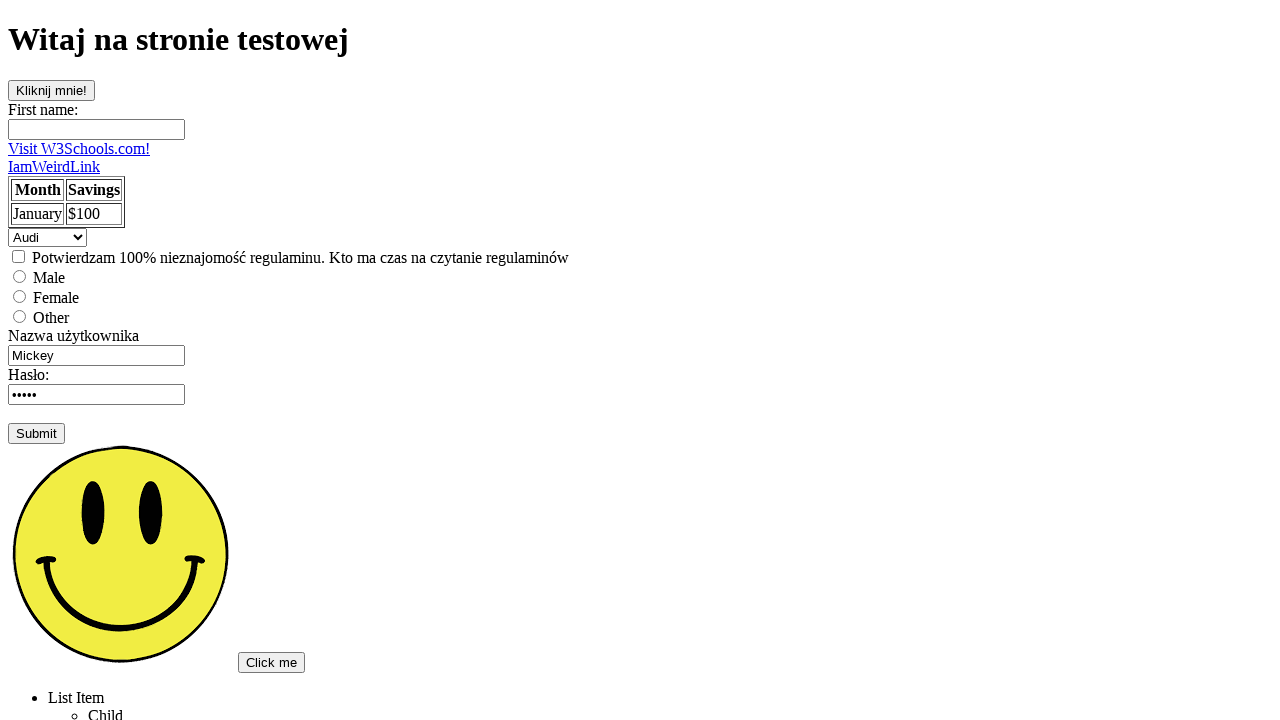

Filled first input element with text 'Pierwszy' on xpath=//input >> nth=0
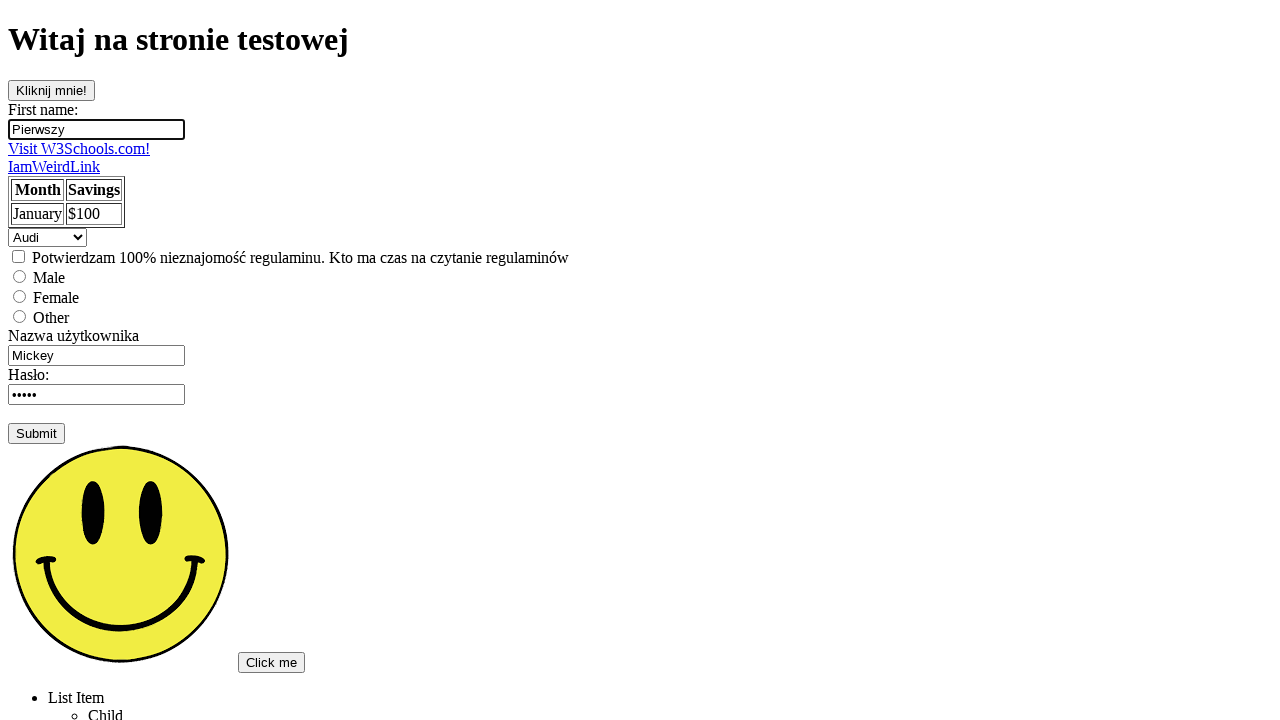

Located link by exact text match (Visit W3Schools.com!)
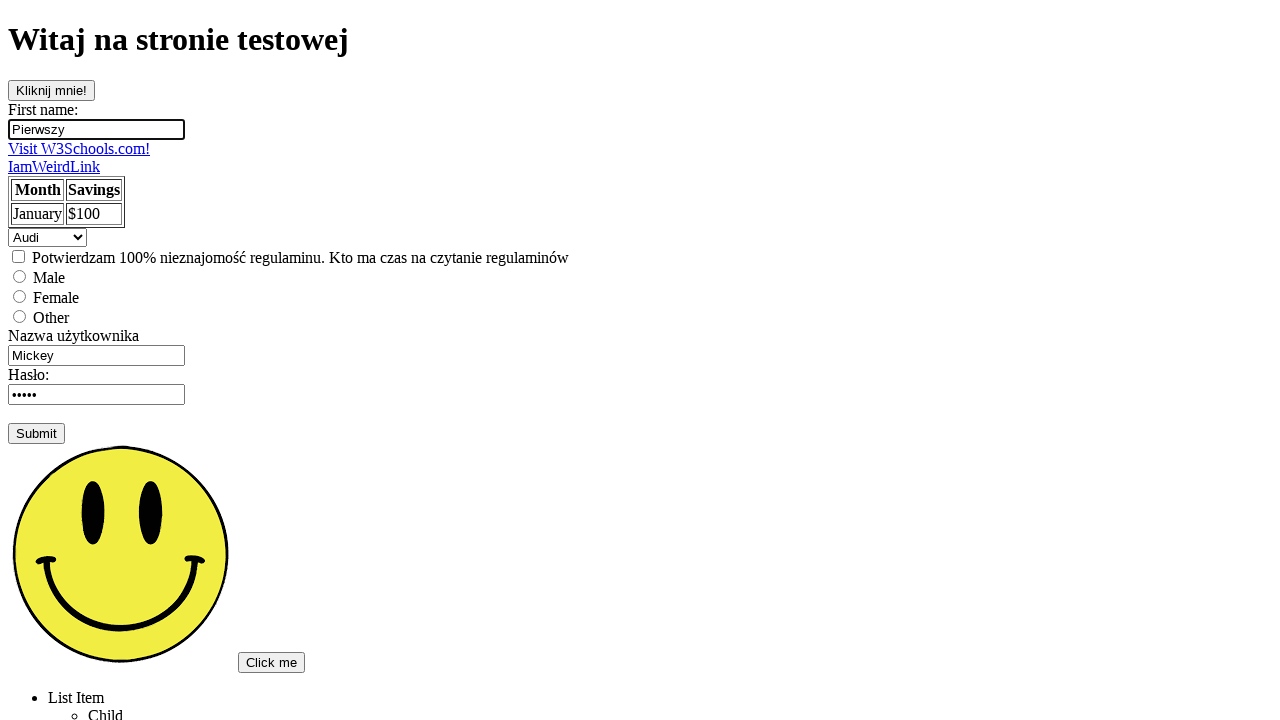

Located link by partial text match (contains 'Visit')
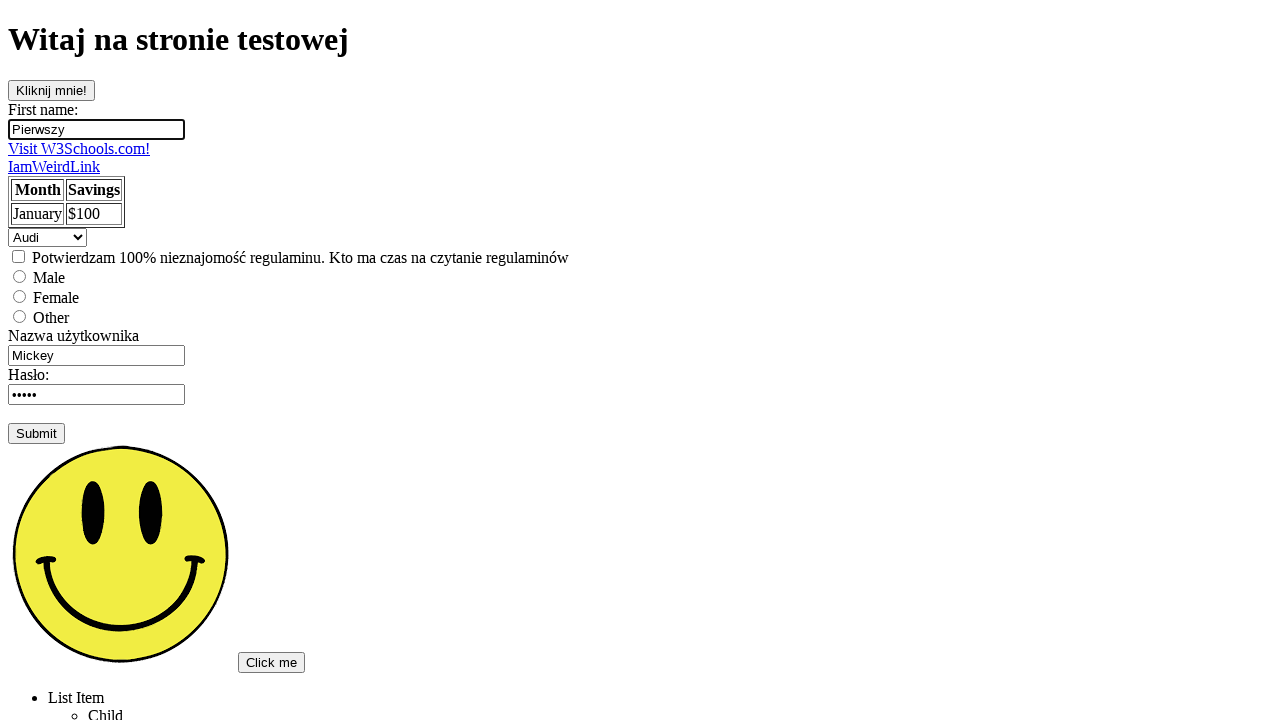

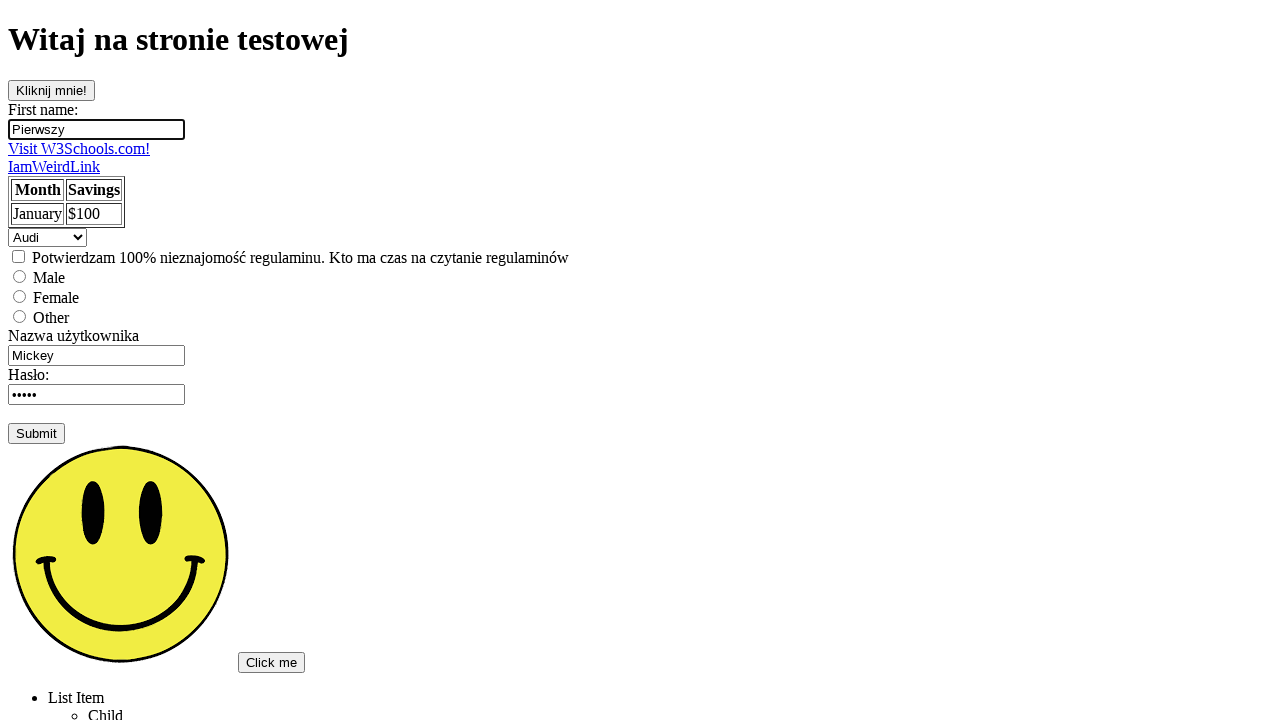